Navigates to the Ask HN page and verifies the URL is correct

Starting URL: https://news.ycombinator.com

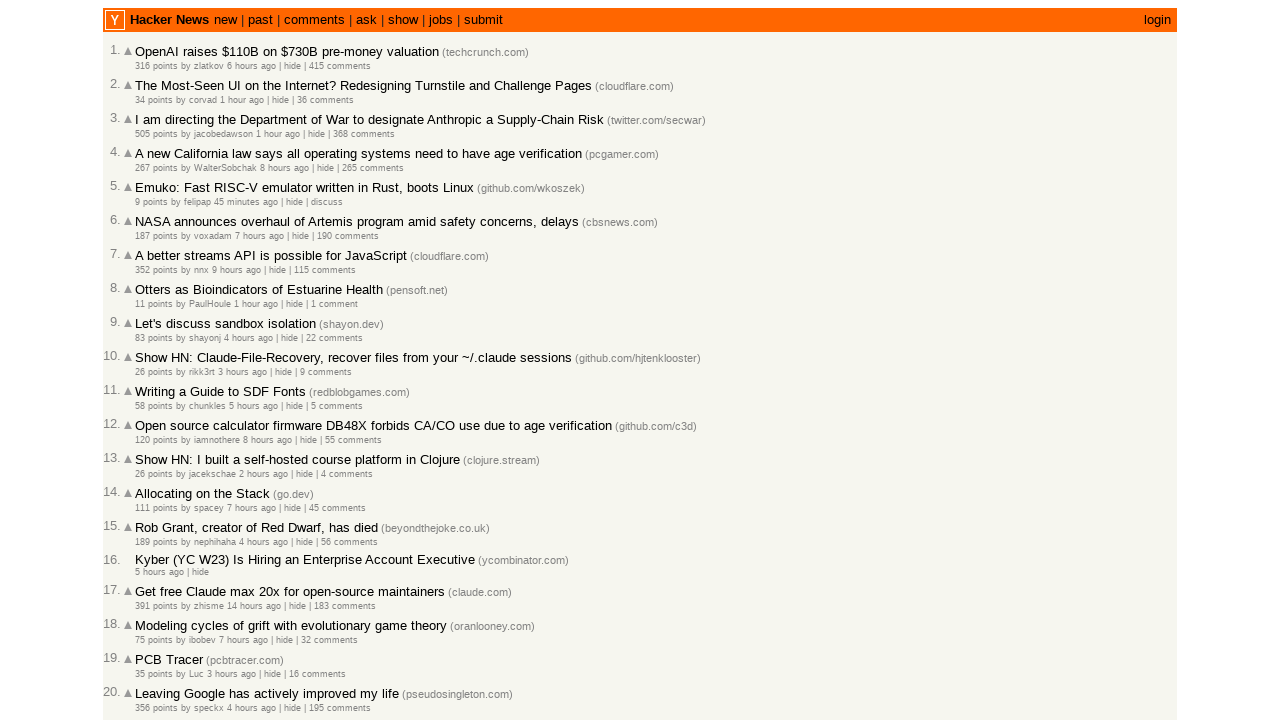

Clicked on the 'ask' link at (366, 20) on a:has-text('ask')
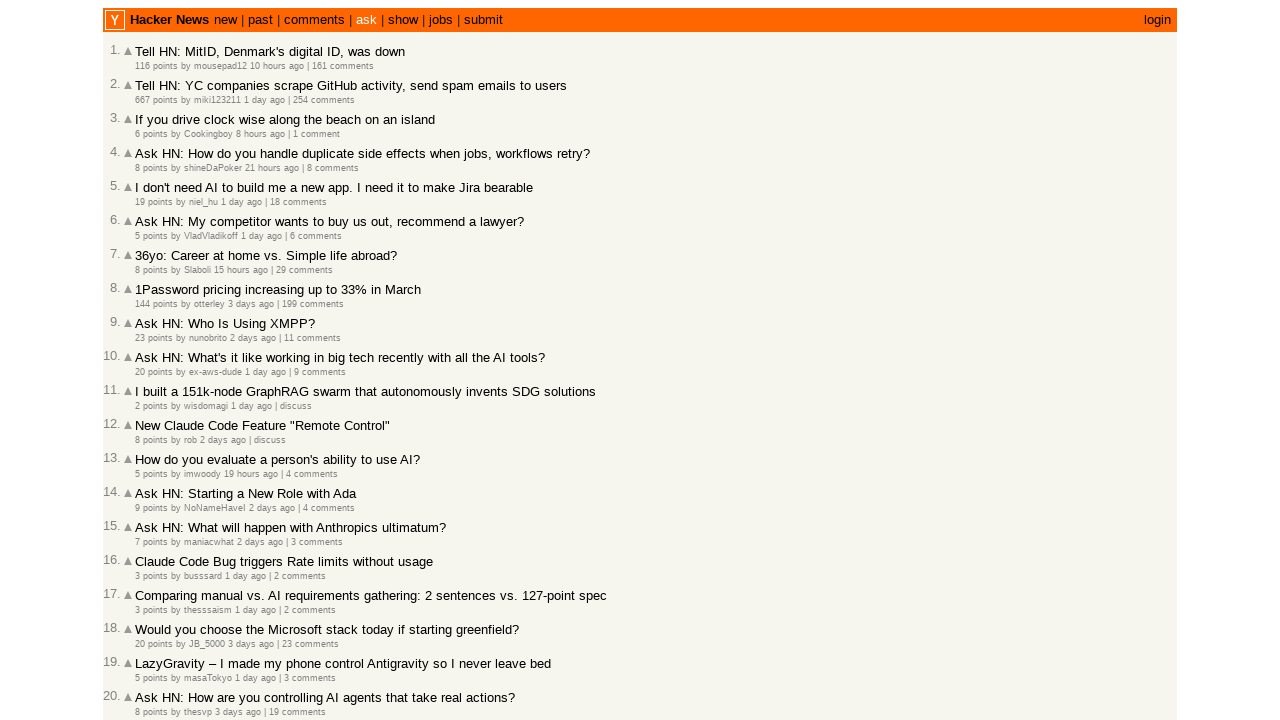

Waited for page to load with .athing selector
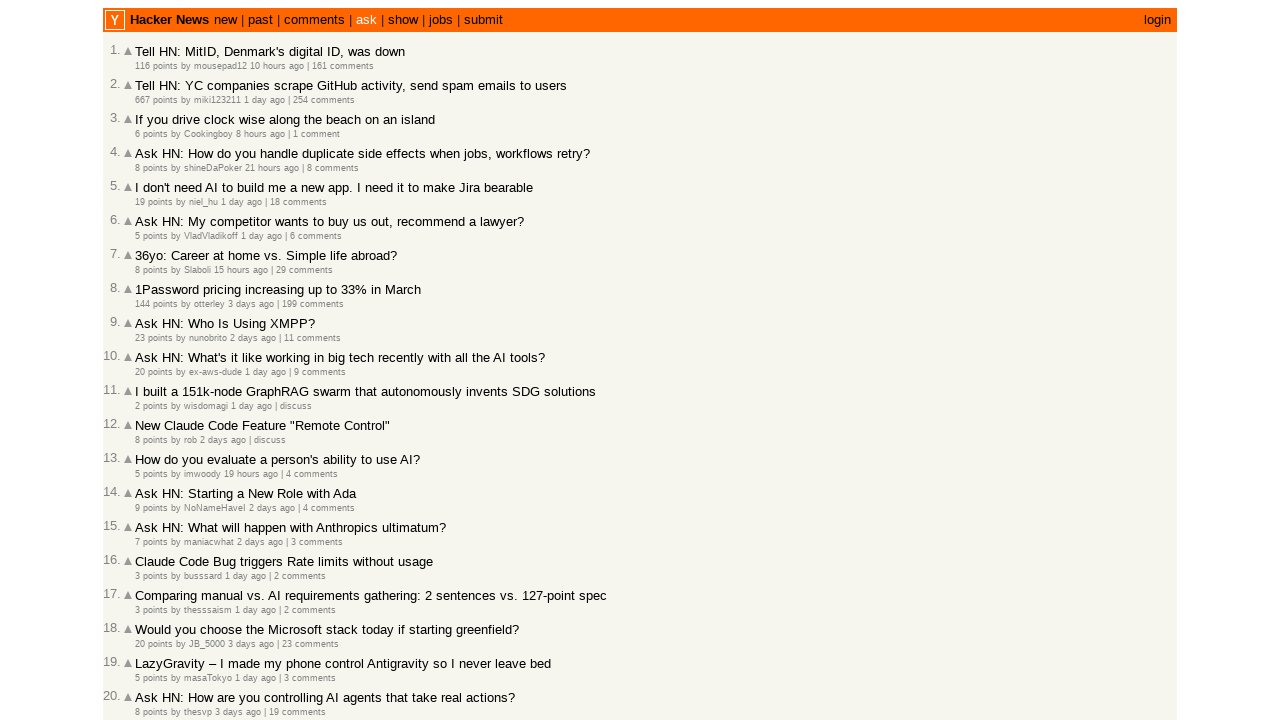

Verified URL is https://news.ycombinator.com/ask
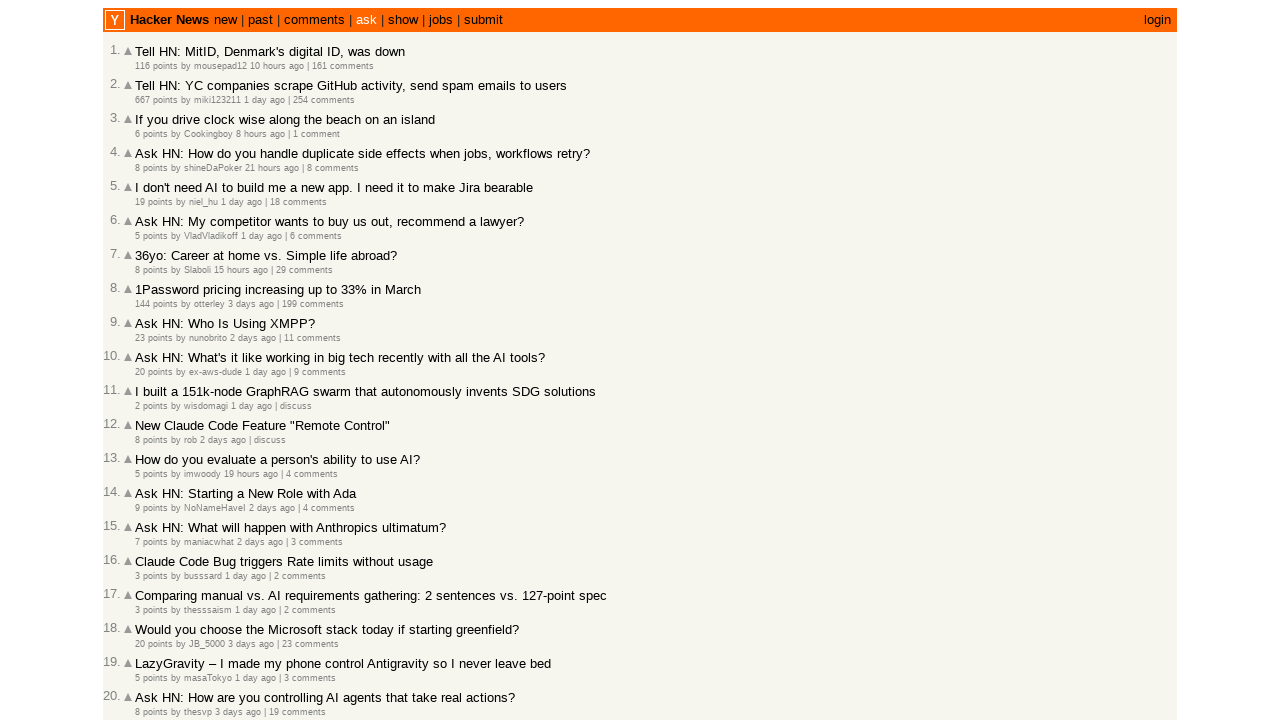

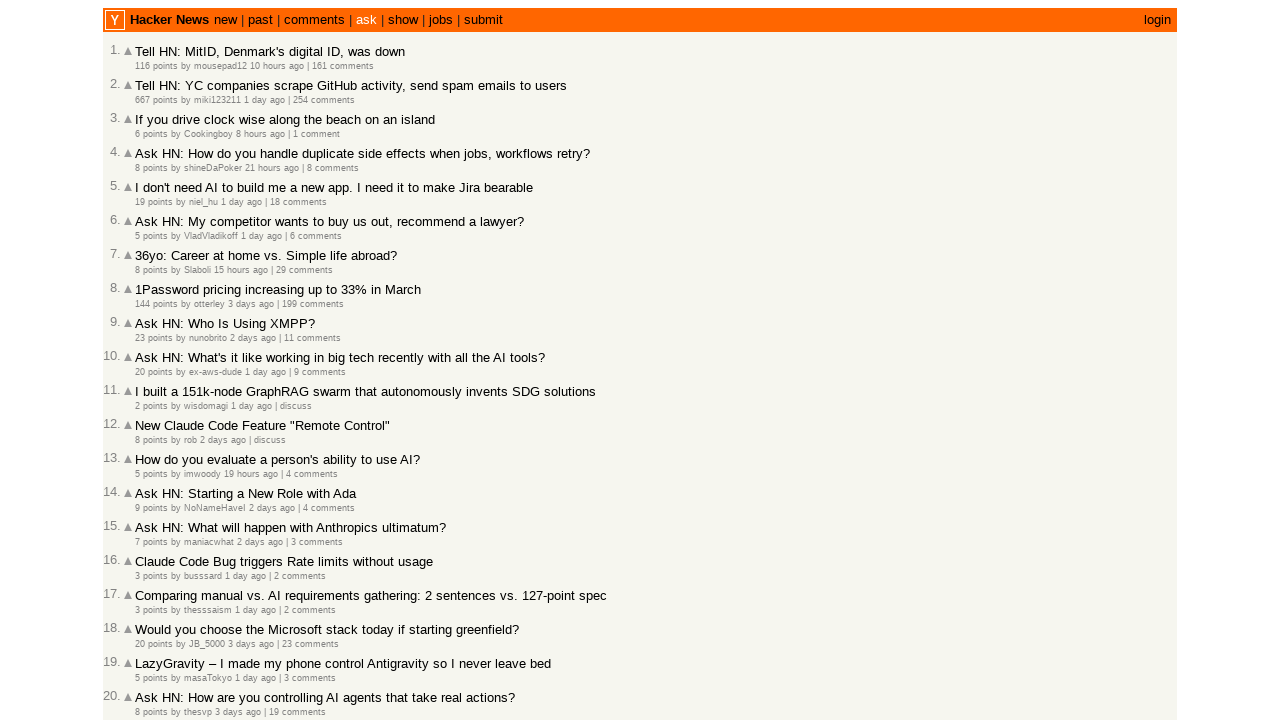